Tests keyboard key presses by sending space and left arrow keys to an input element and verifying the displayed result text shows which key was pressed.

Starting URL: http://the-internet.herokuapp.com/key_presses

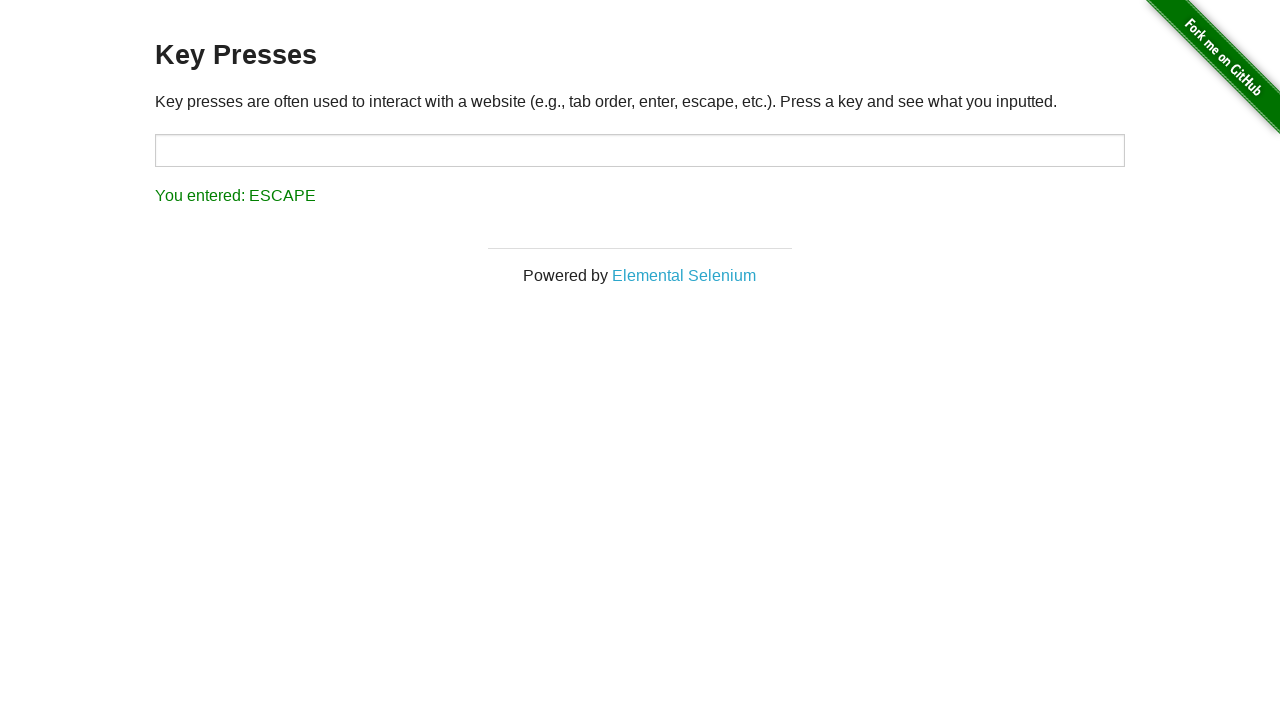

Pressed Space key on target input element on #target
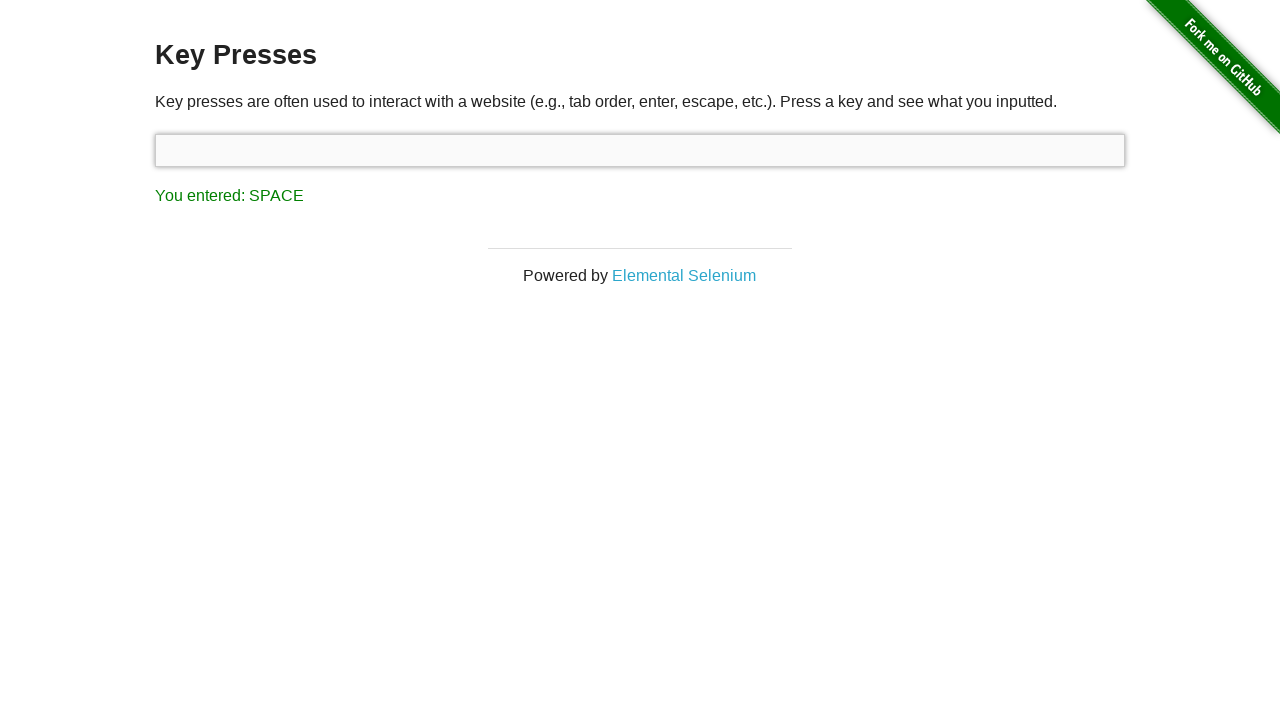

Result element loaded after Space key press
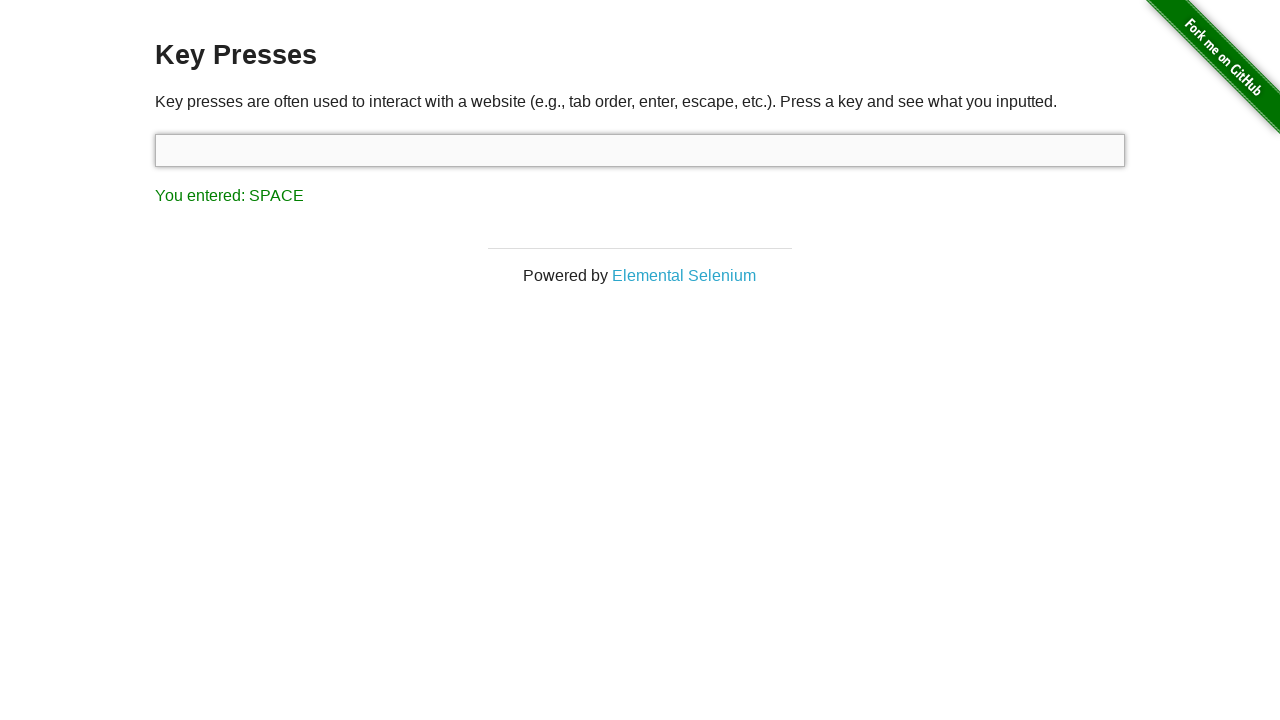

Verified result text shows 'You entered: SPACE'
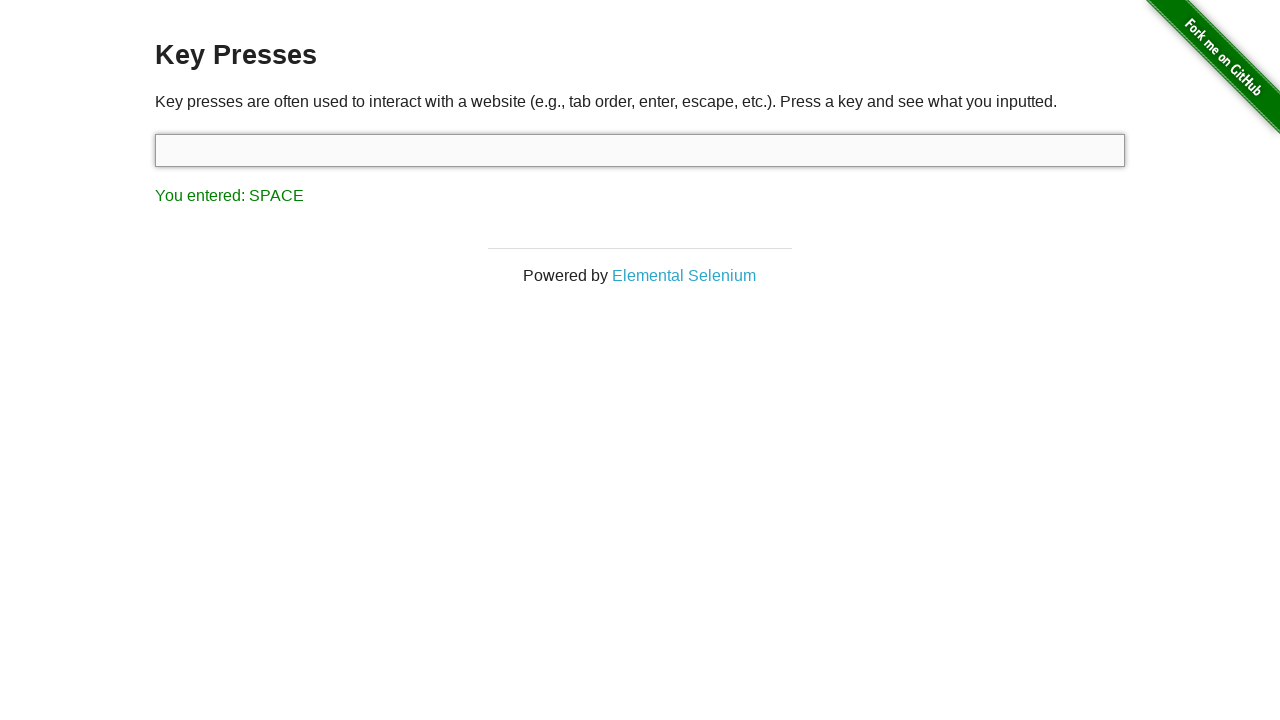

Pressed Left Arrow key
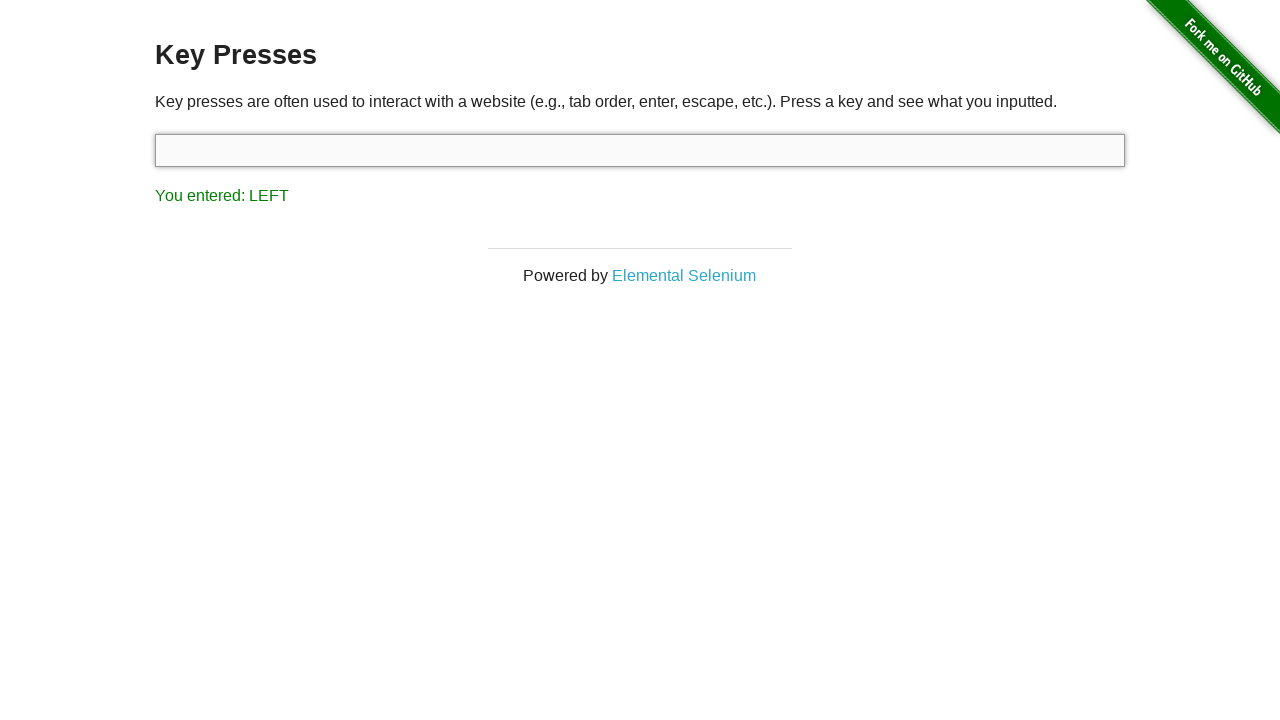

Verified result text shows 'You entered: LEFT'
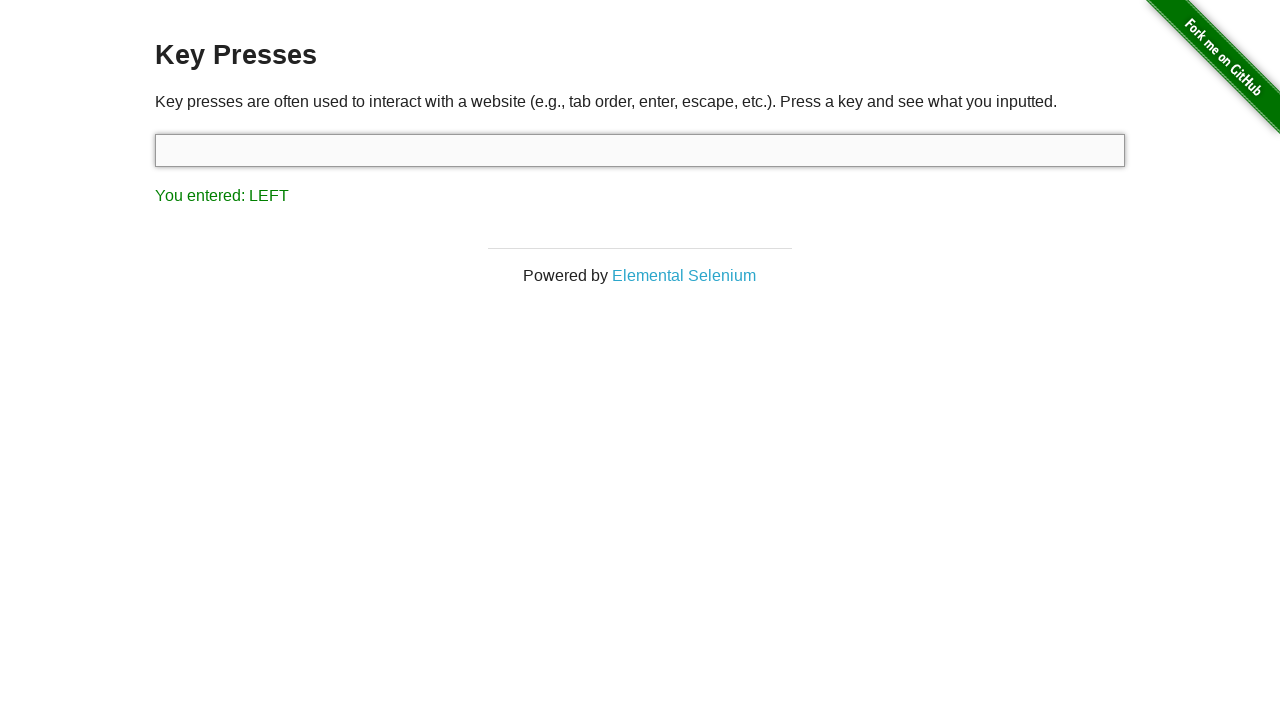

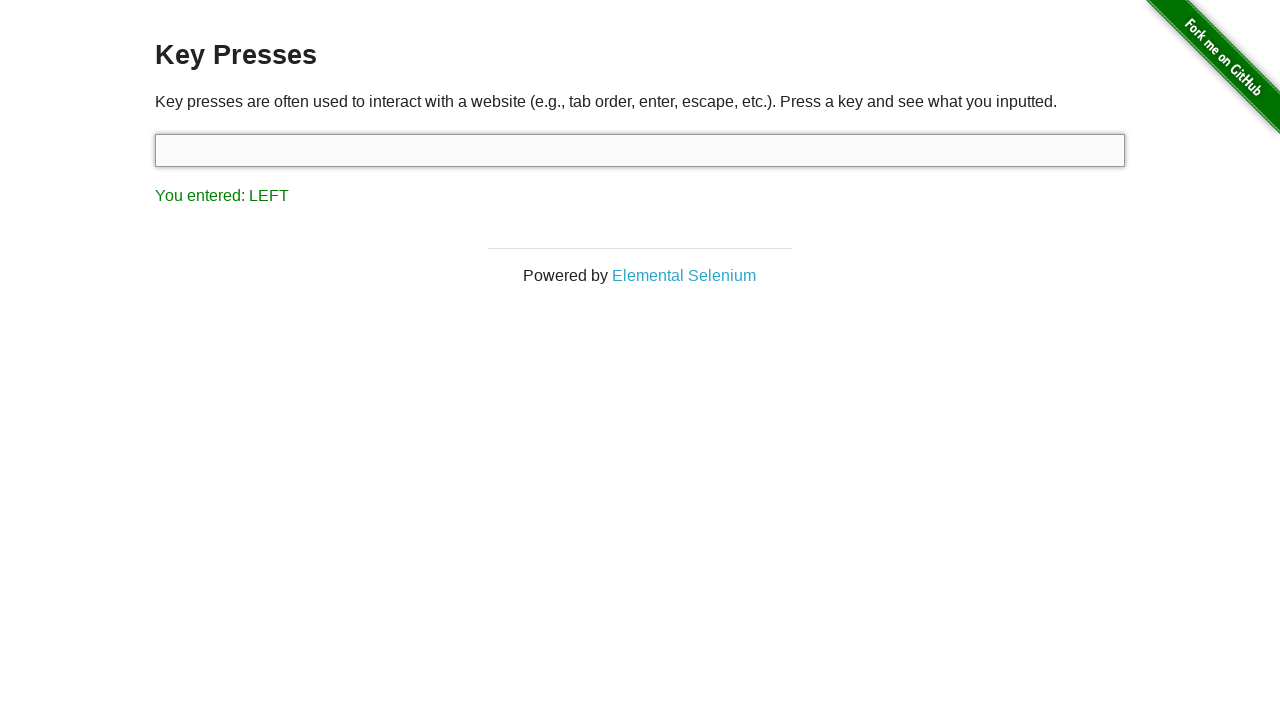